Tests password recovery form by entering an email address and clicking the recover password button.

Starting URL: https://qa-practice.netlify.app/recover-password

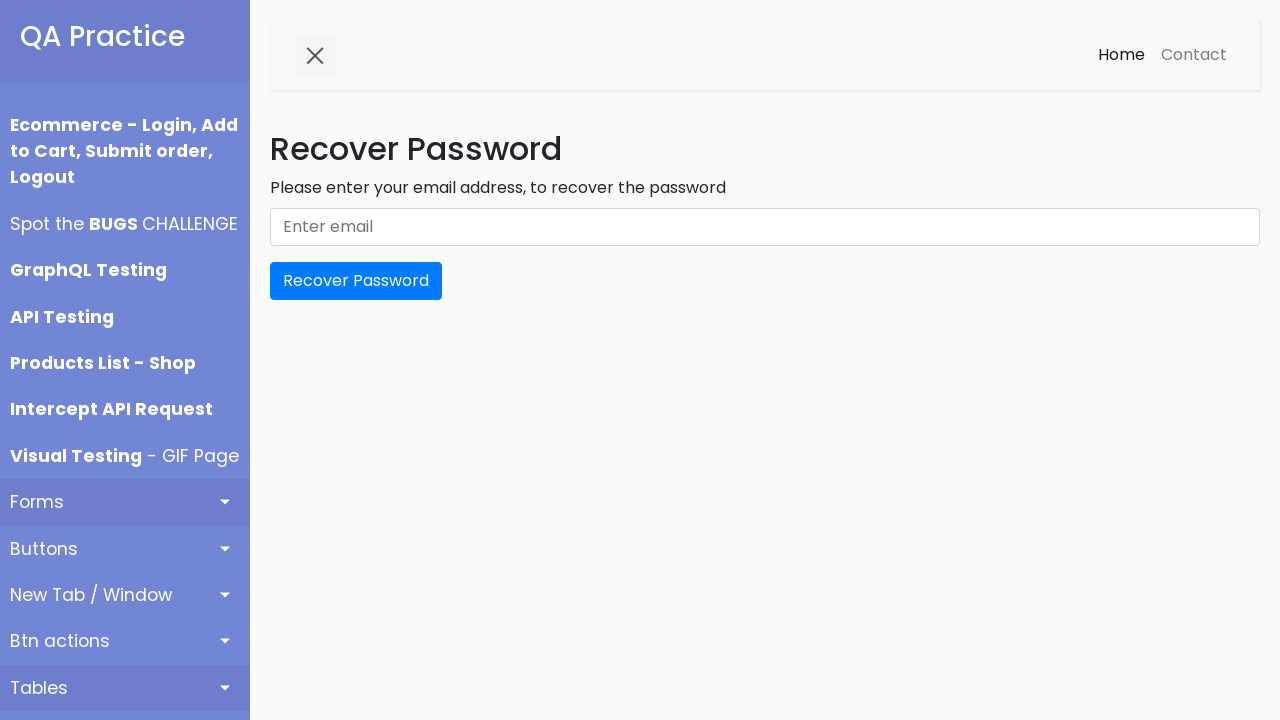

Filled email field with 'testuser2024@gmail.com' on #email
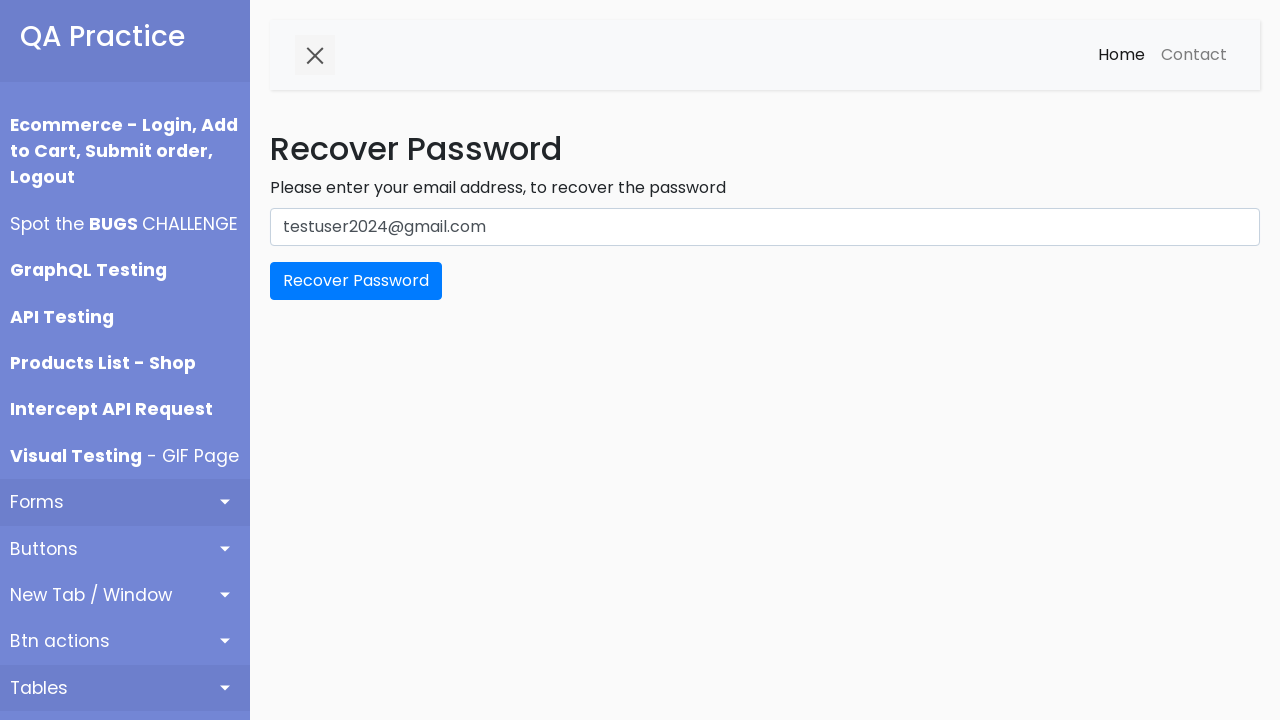

Clicked recover password button at (356, 281) on button[type='submit']
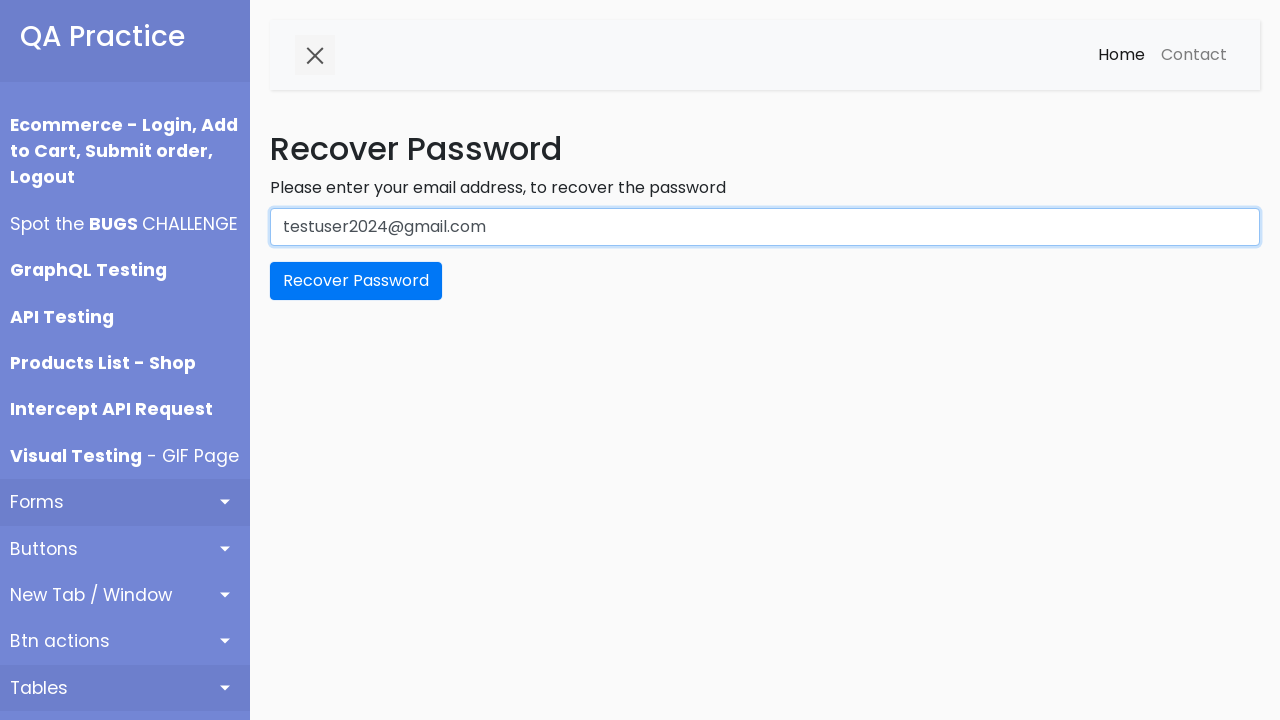

Confirmation message appeared
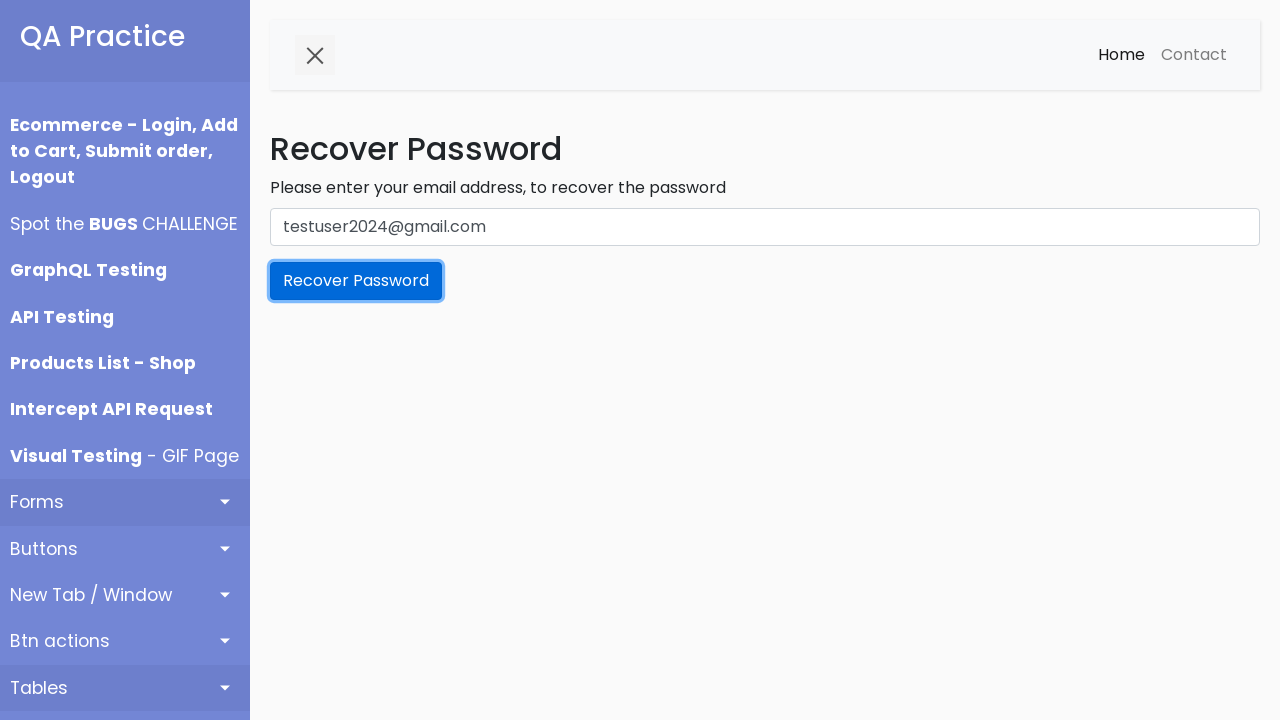

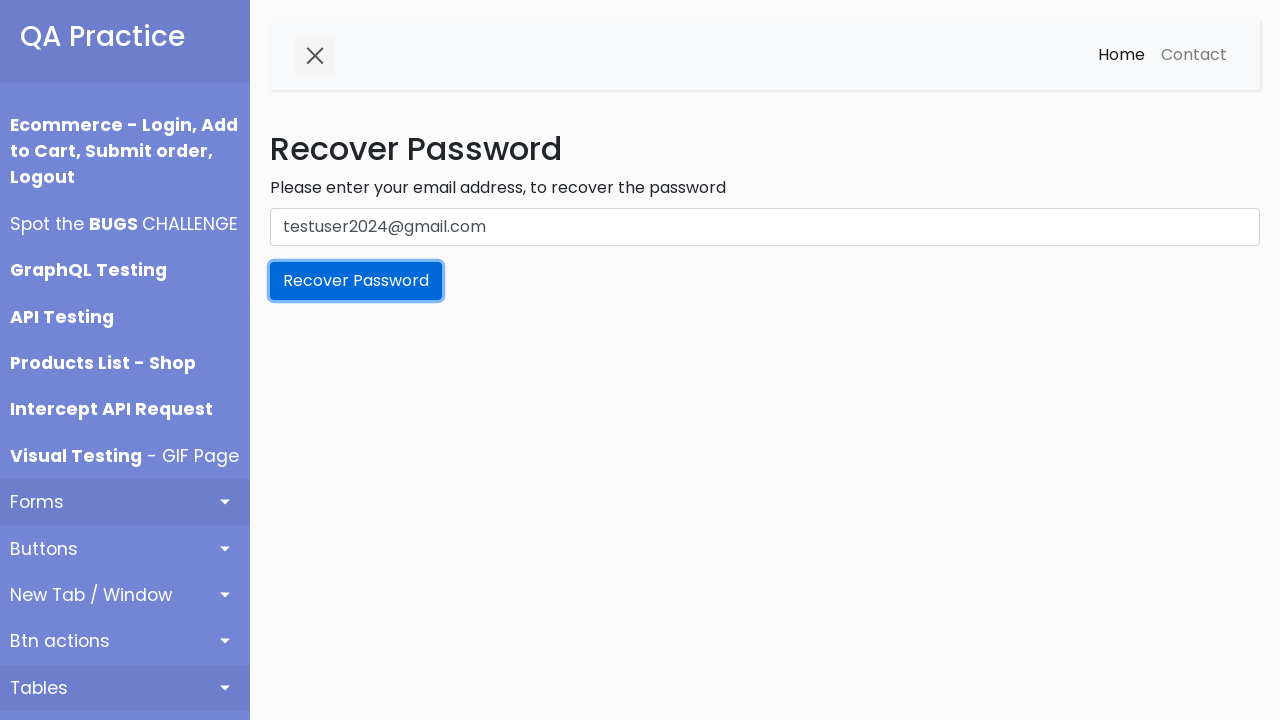